Tests form input functionality on a tutorial page by filling multiple text input fields with name and email values using XPath selectors

Starting URL: https://www.hyrtutorials.com/p/add-padding-to-containers.html

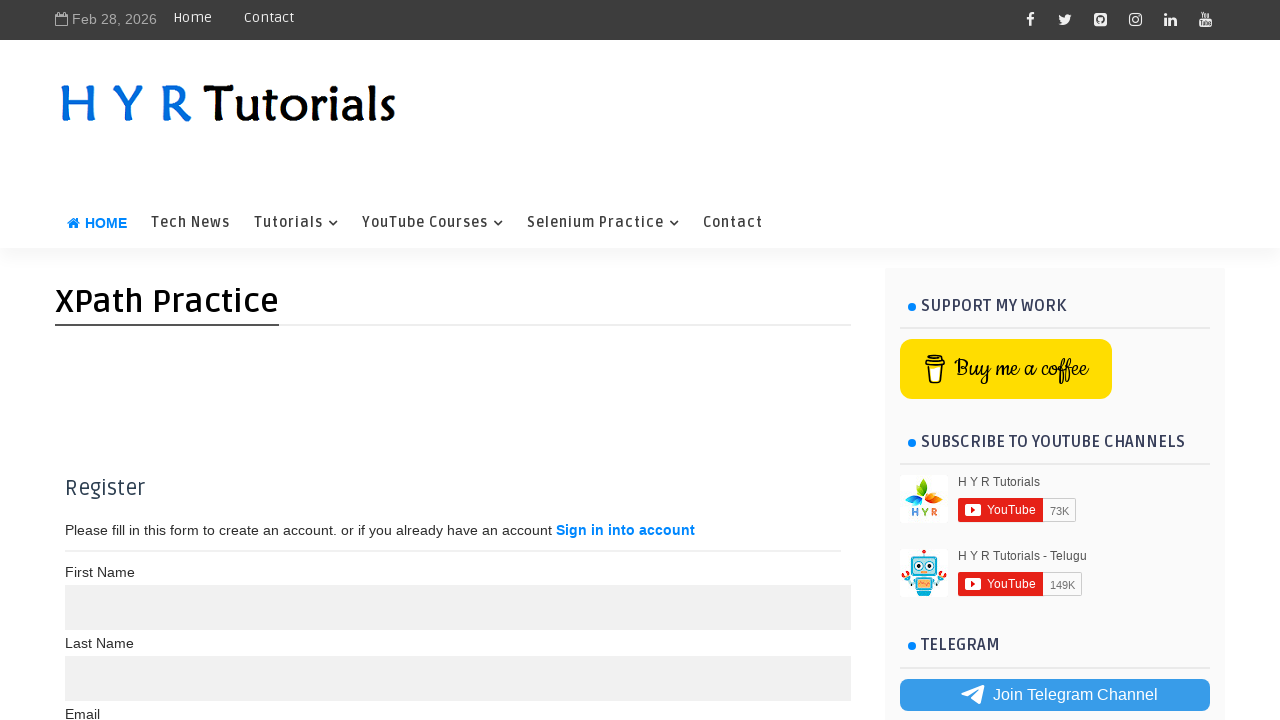

Filled first name input field with 'SWAROOP' on //input[@maxlength='10']
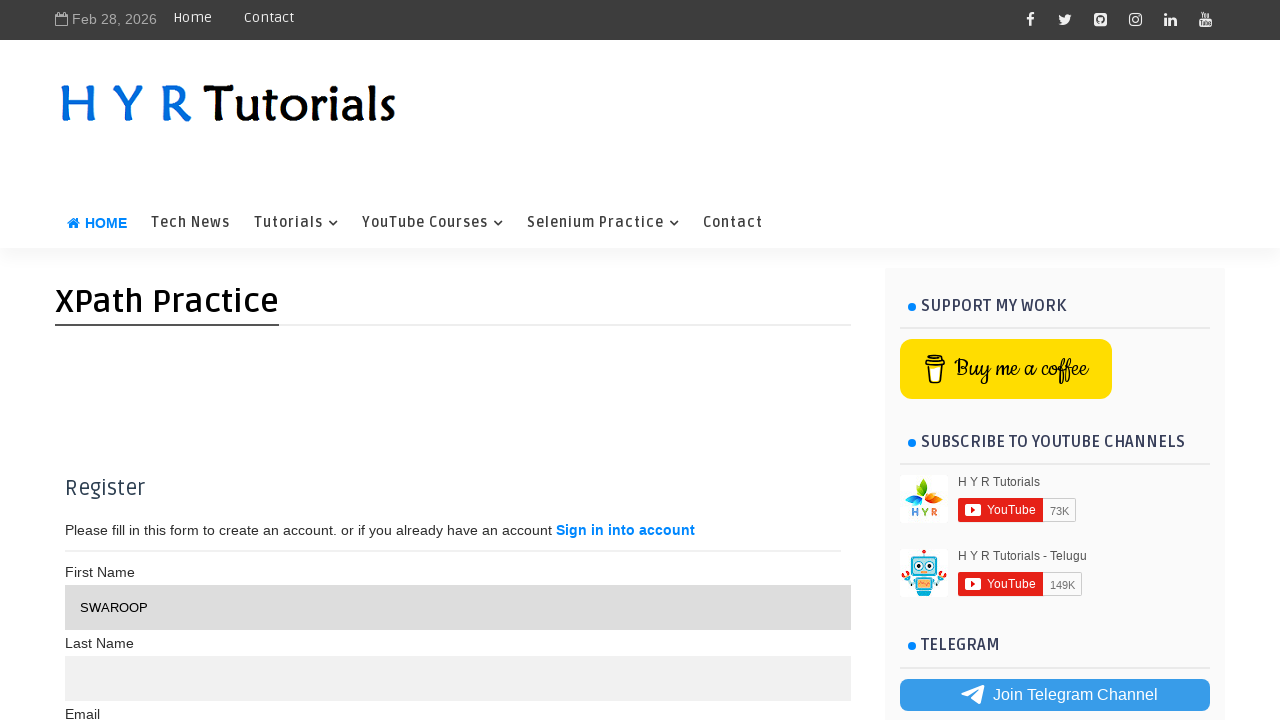

Filled last name input field with 'REDDY' on //input[@maxlength='15']
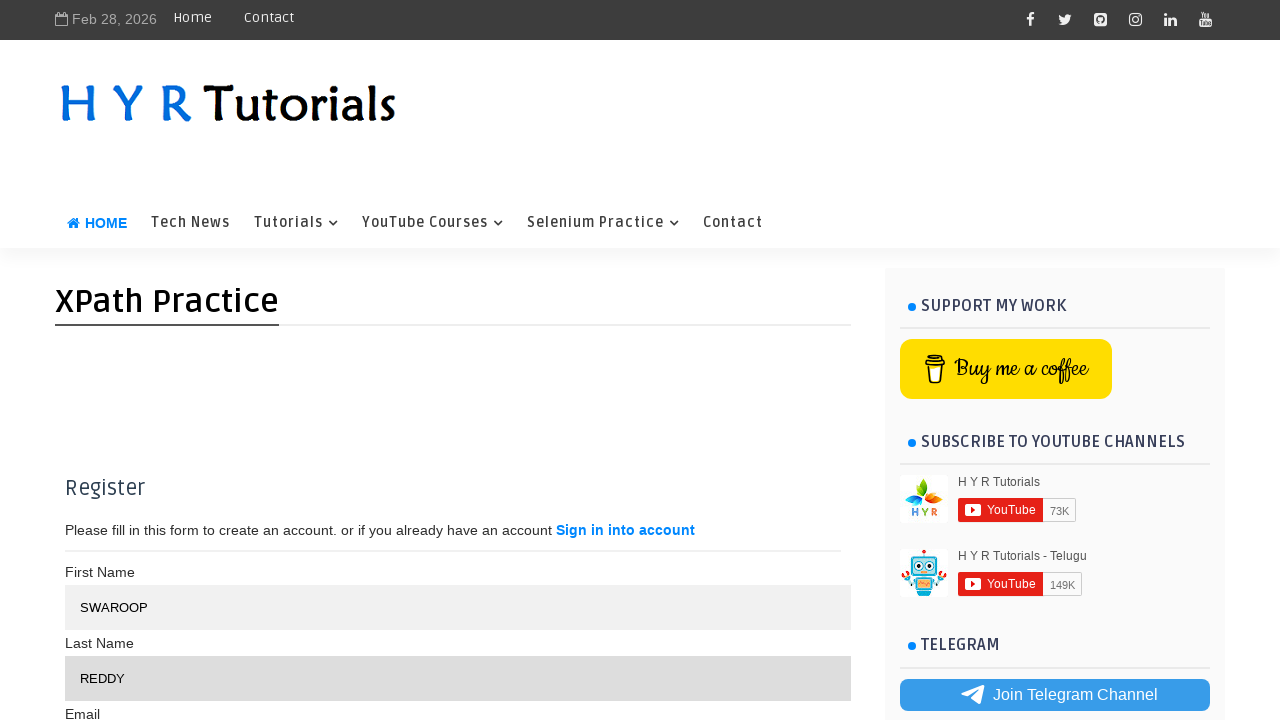

Filled email input field with 'abc@gmail.com' on (//input[@type='text'])[3]
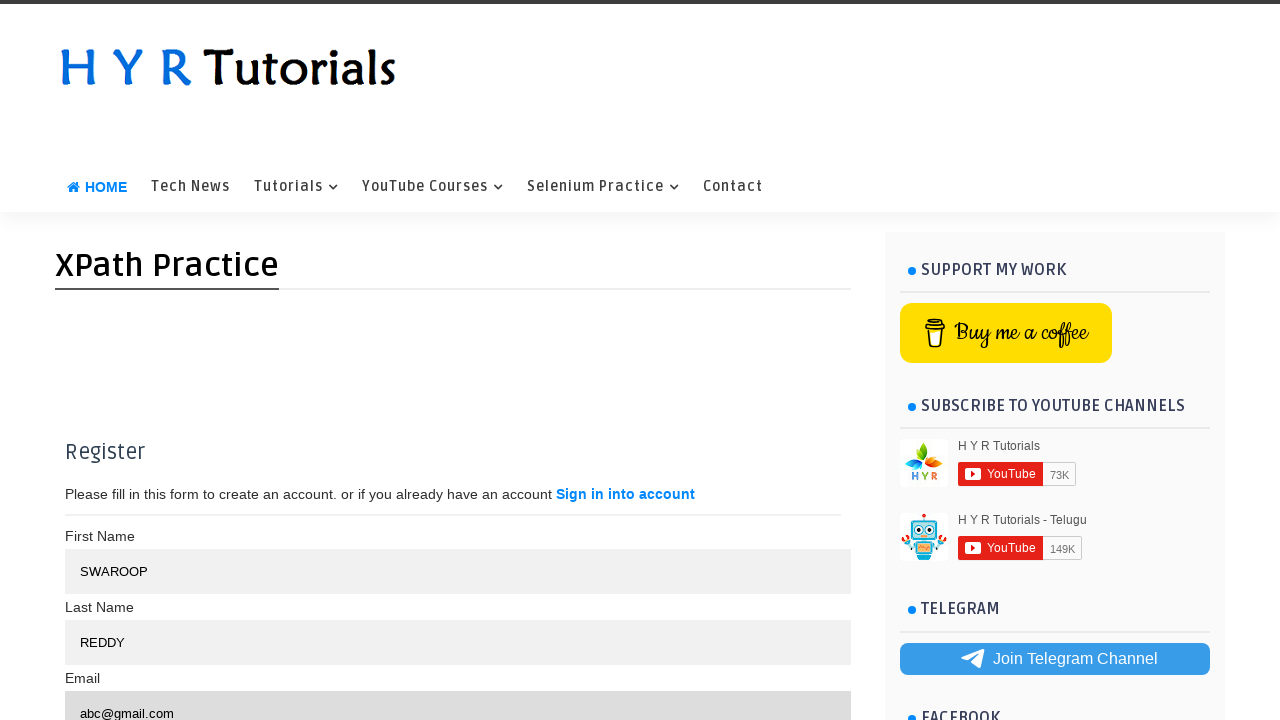

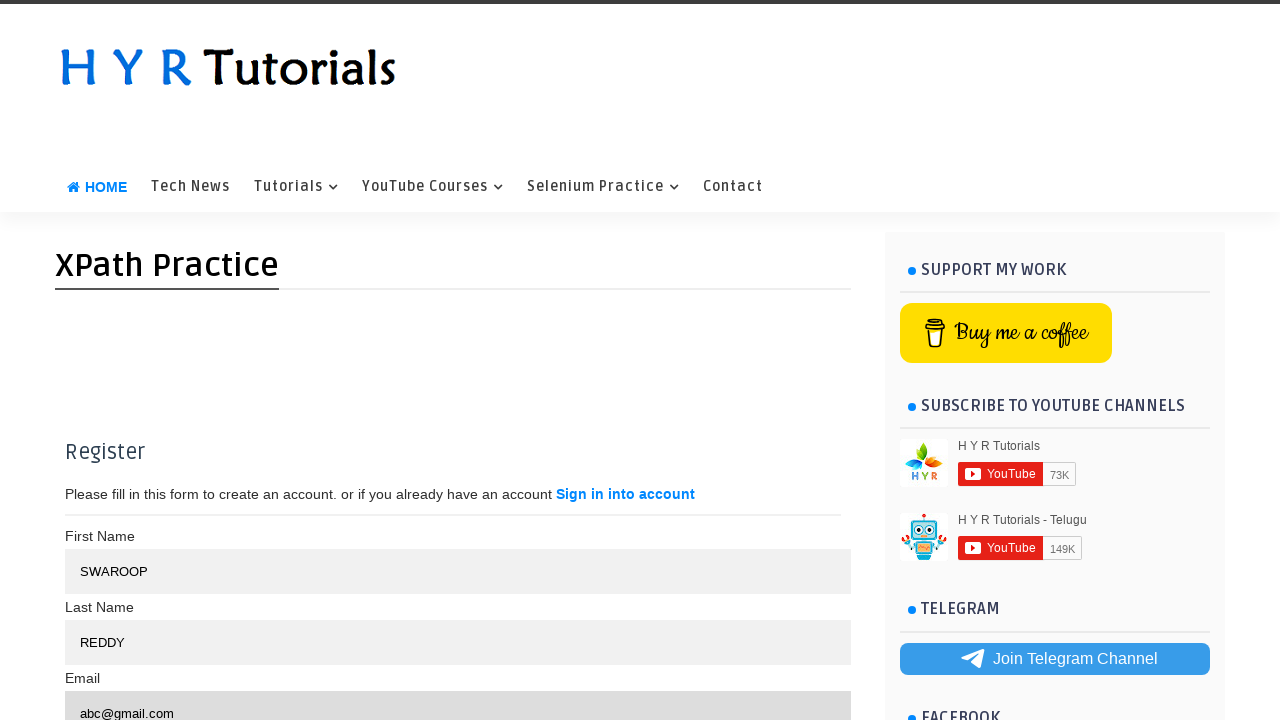